Tests the quota dropdown selector on Indian Railways seat availability page by selecting "Yuva Quota" option and verifying the dropdown options are accessible.

Starting URL: http://www.indianrail.gov.in/enquiry/SEAT/SeatAvailability.html?locale=en

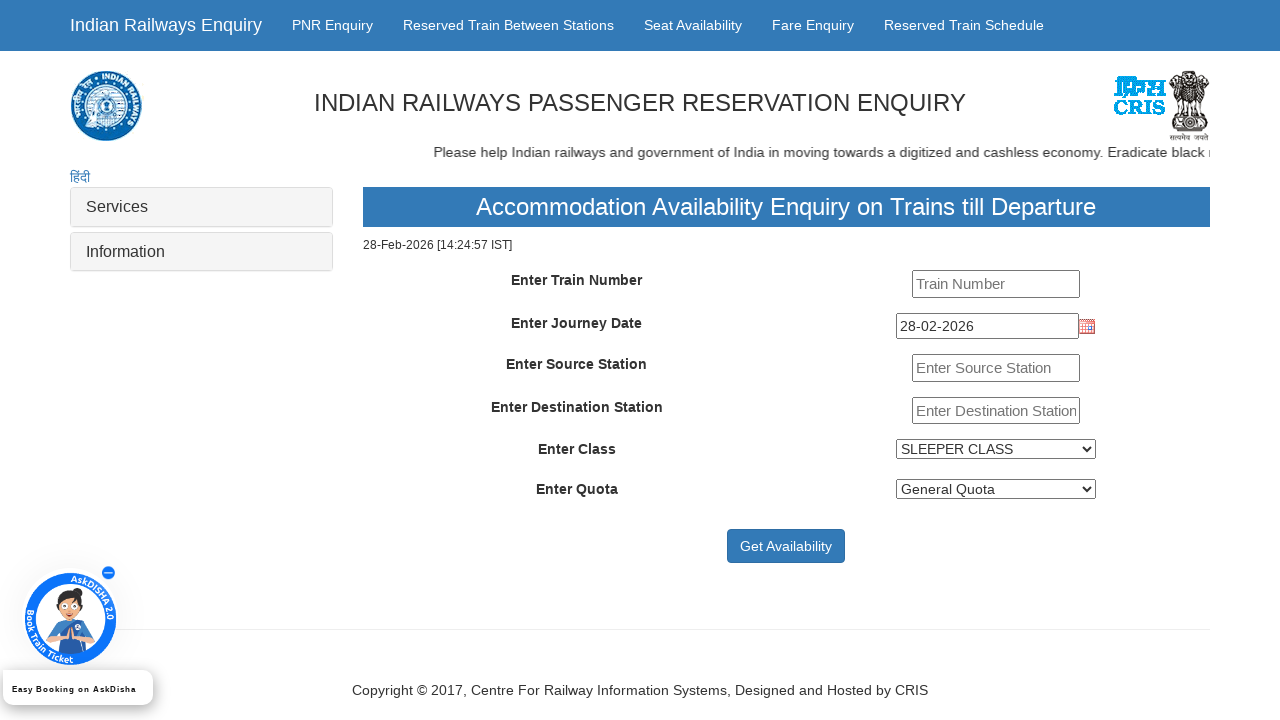

Waited for quota dropdown selector to be available
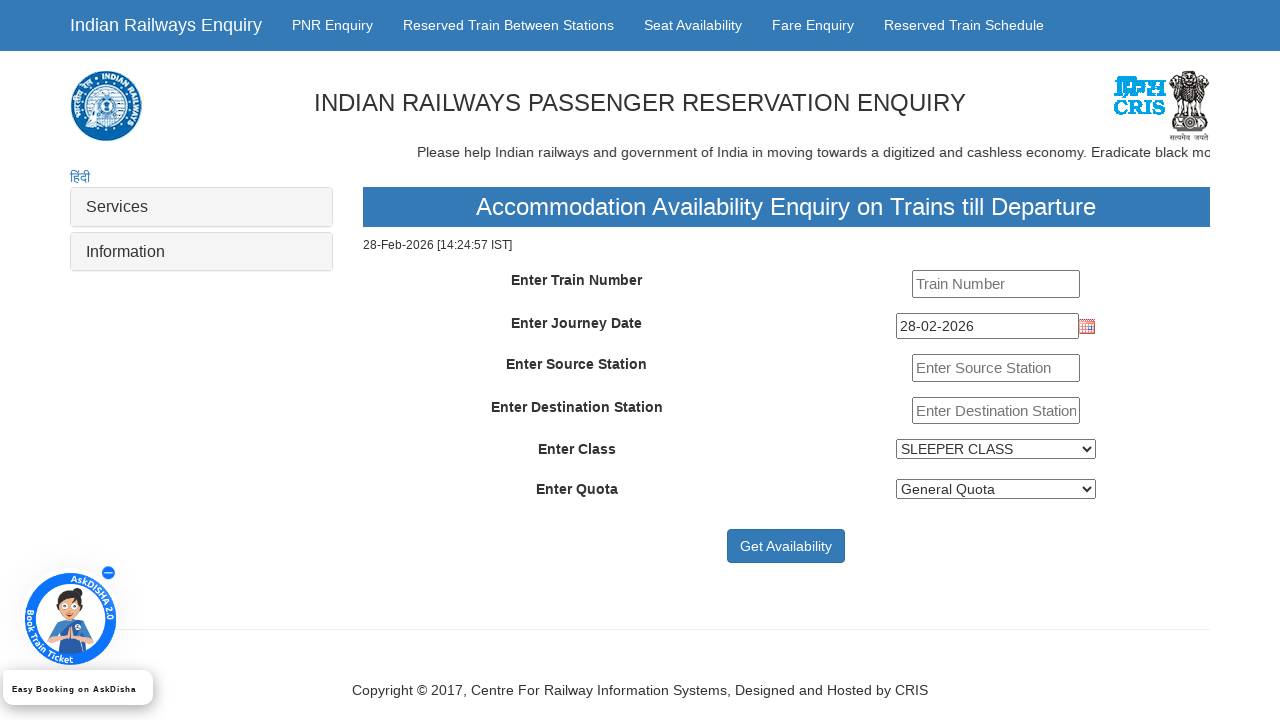

Selected 'Yuva Quota' option from the dropdown on select[name='quota']
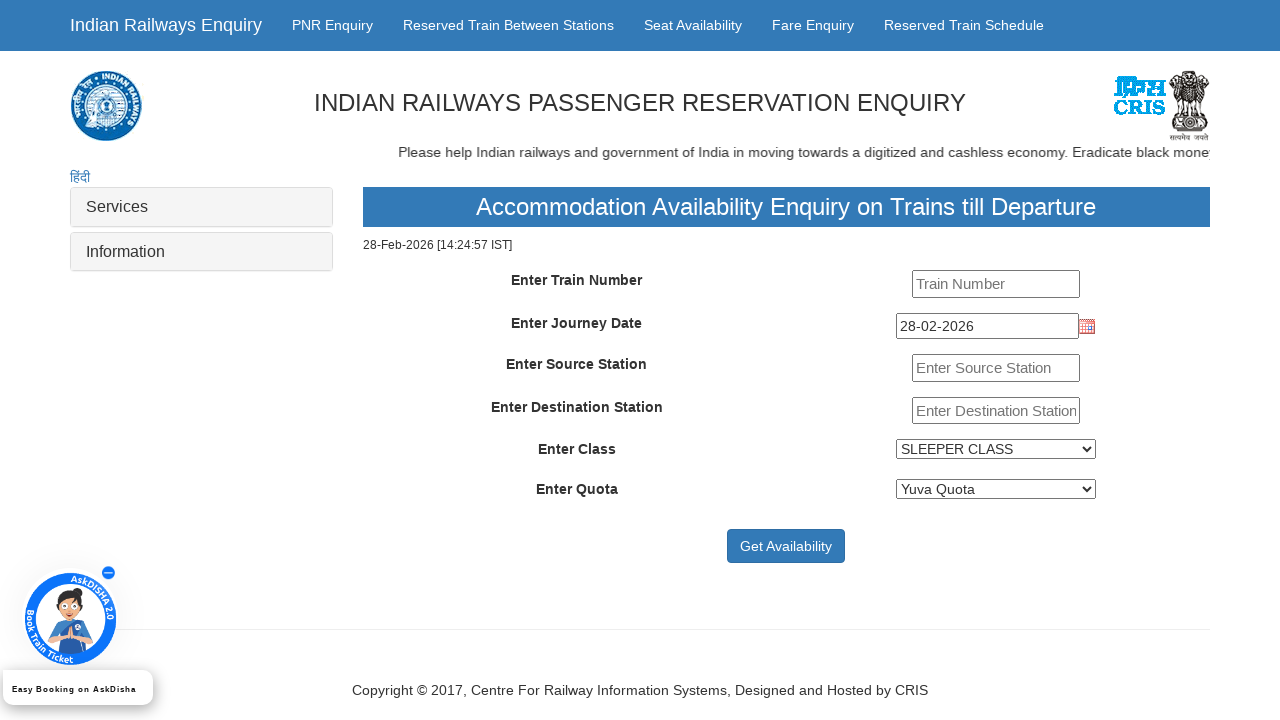

Waited for selection to take effect
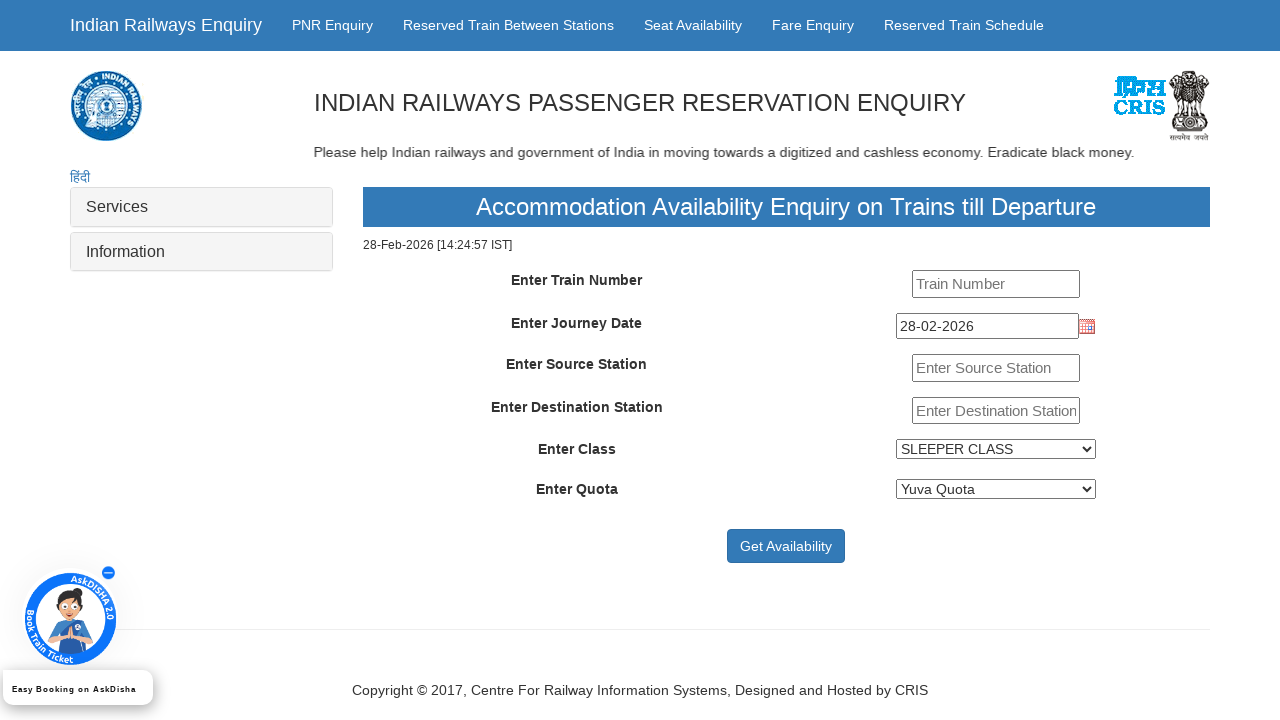

Located the quota dropdown element
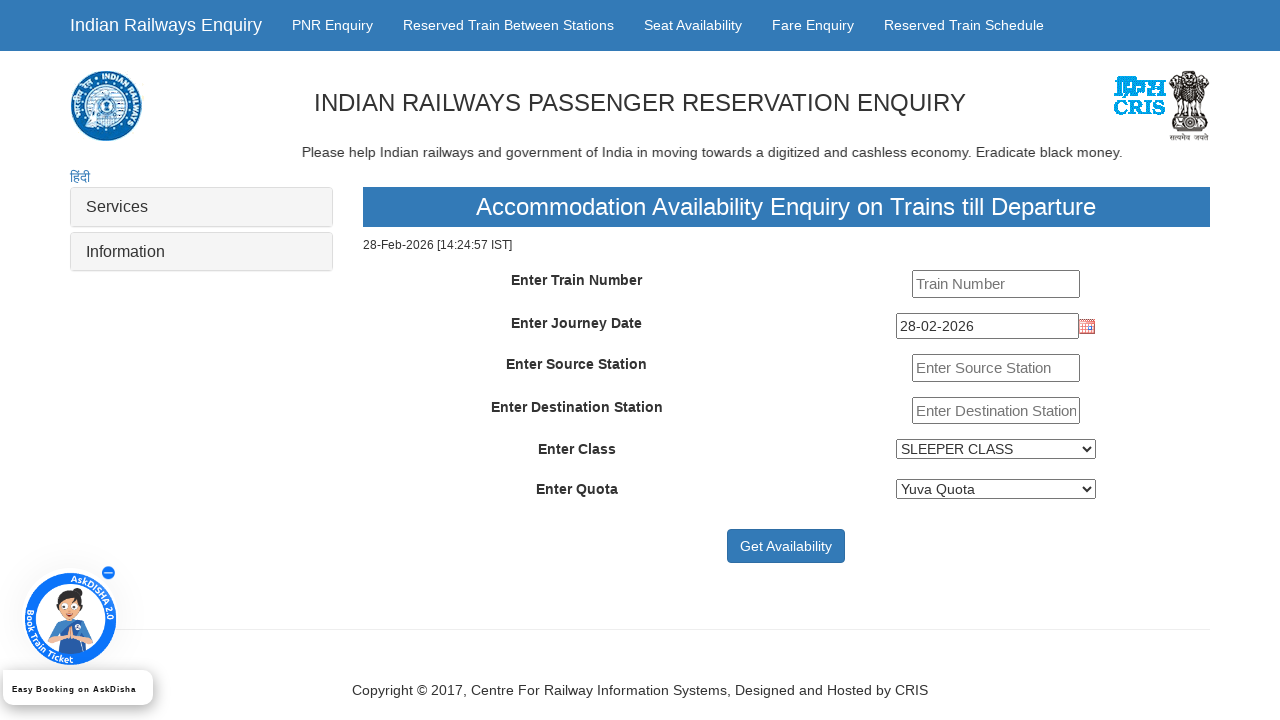

Verified dropdown is visible and interactable
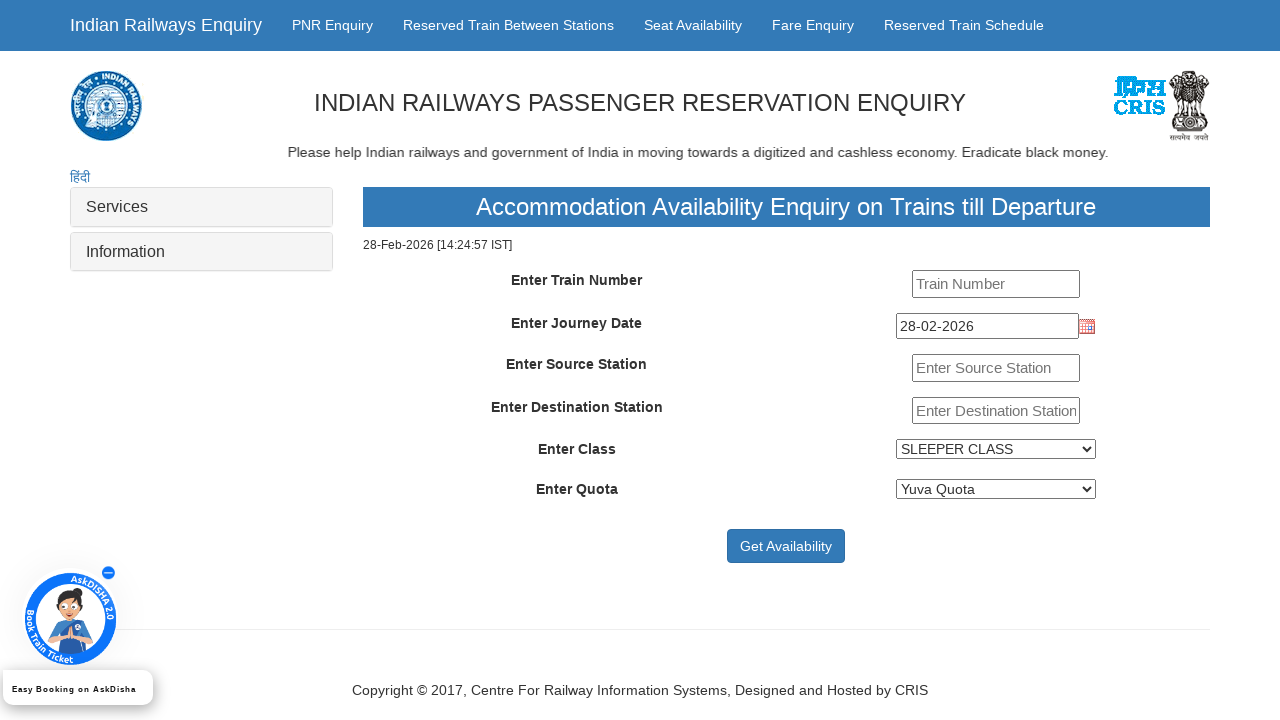

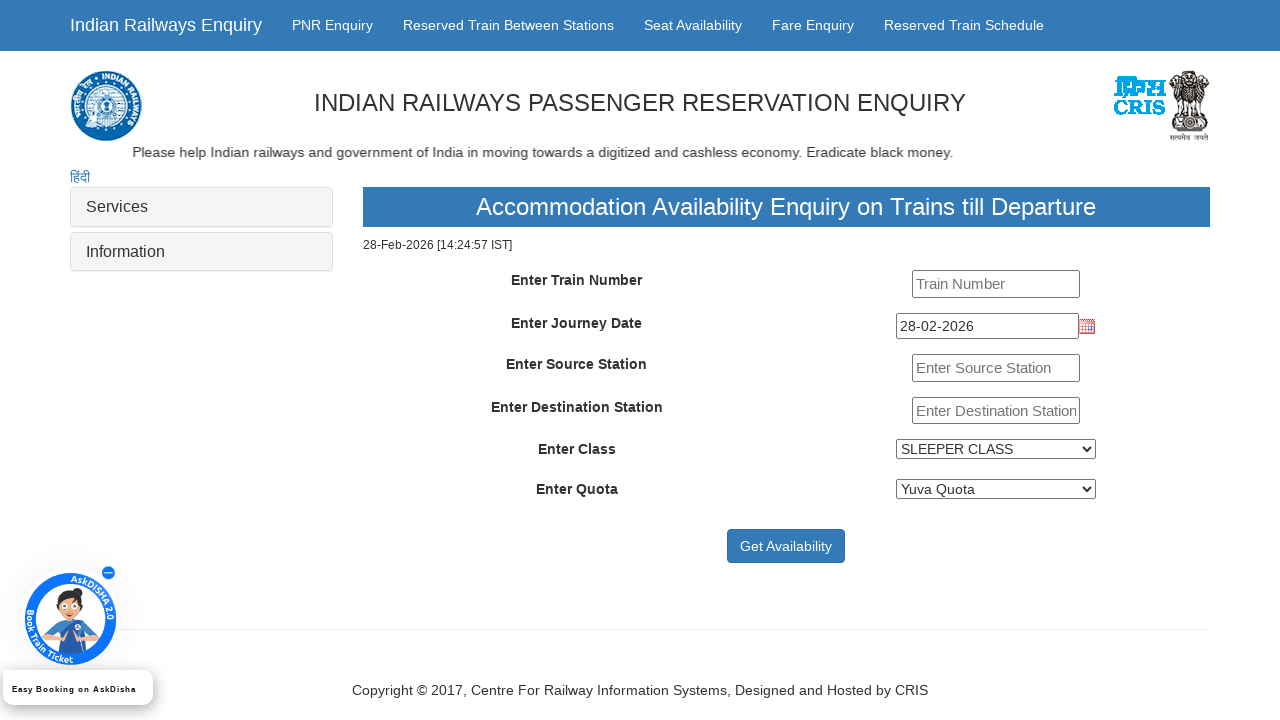